Navigates to Flipkart homepage and waits for the page to load. This appears to be a minimal test skeleton with no further browser interactions.

Starting URL: https://www.flipkart.com/

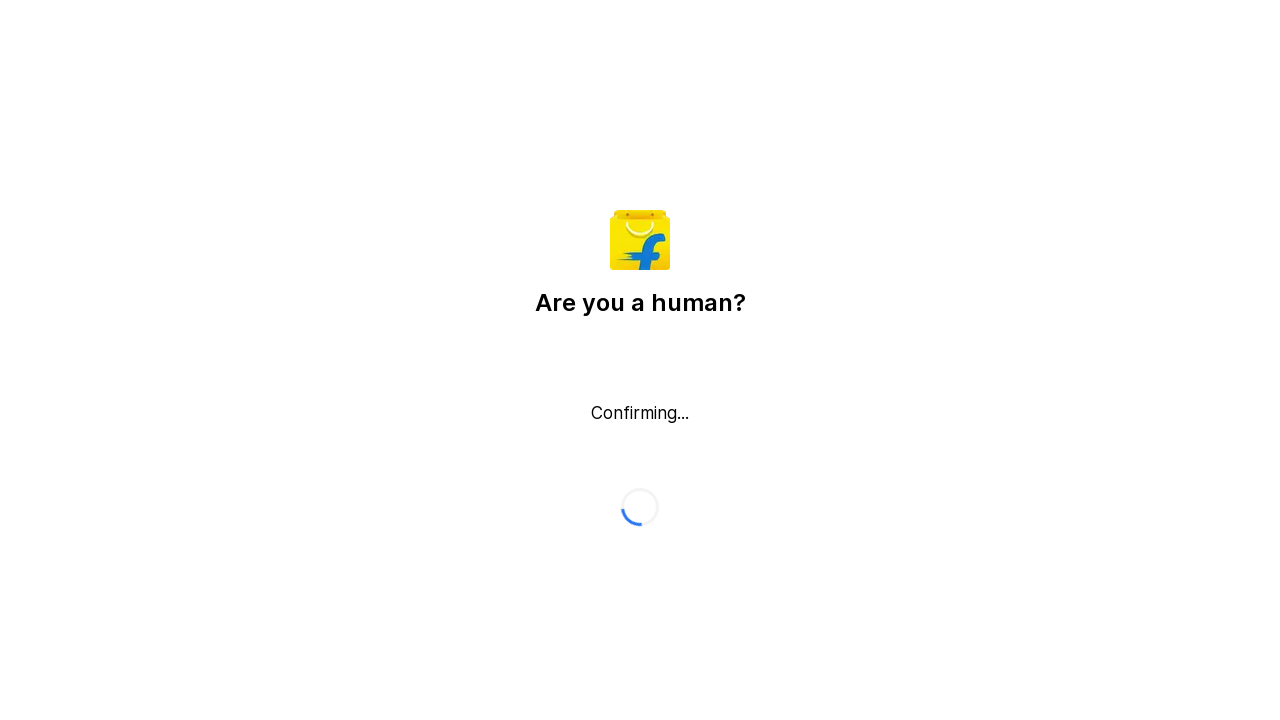

Waited for page DOM to load
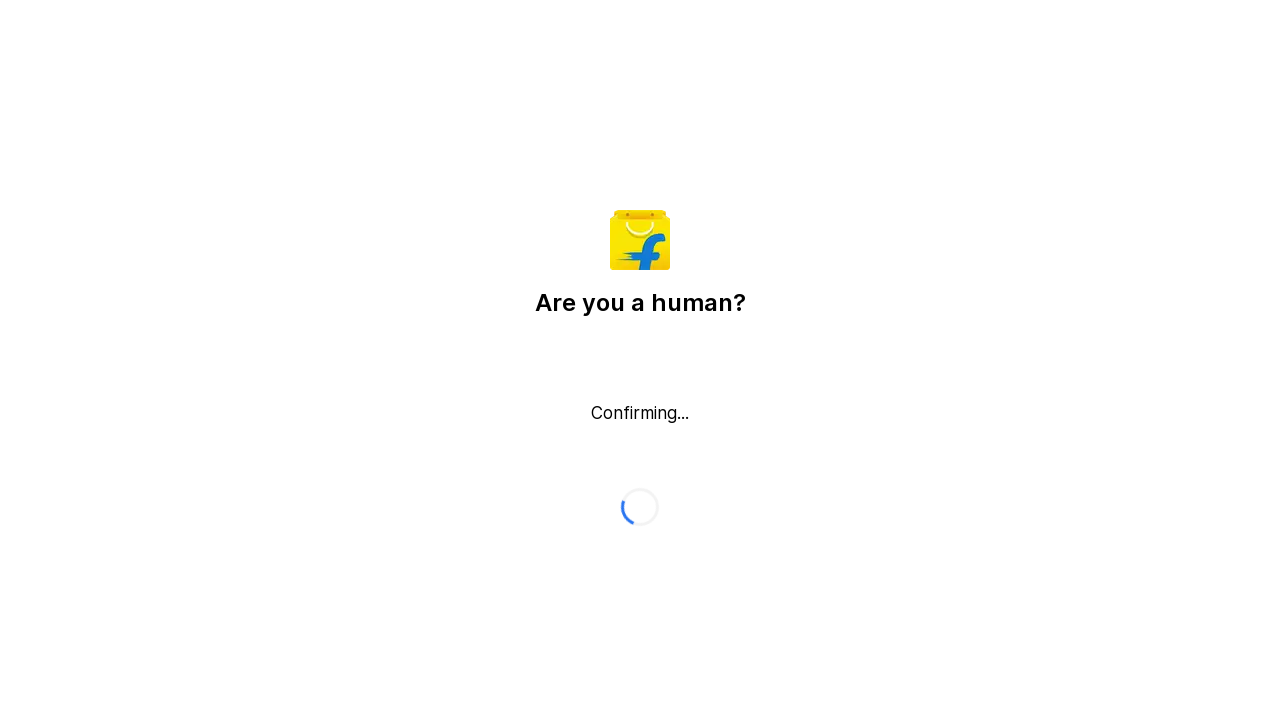

Verified body element is present on Flipkart homepage
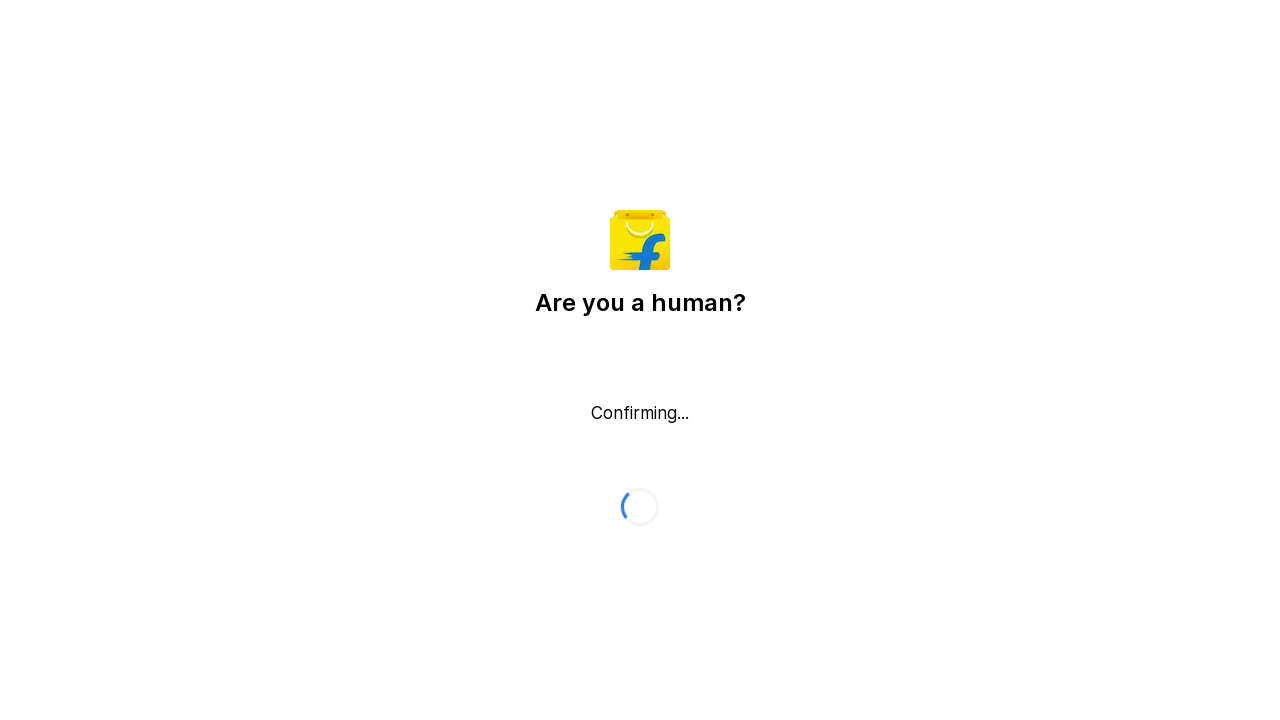

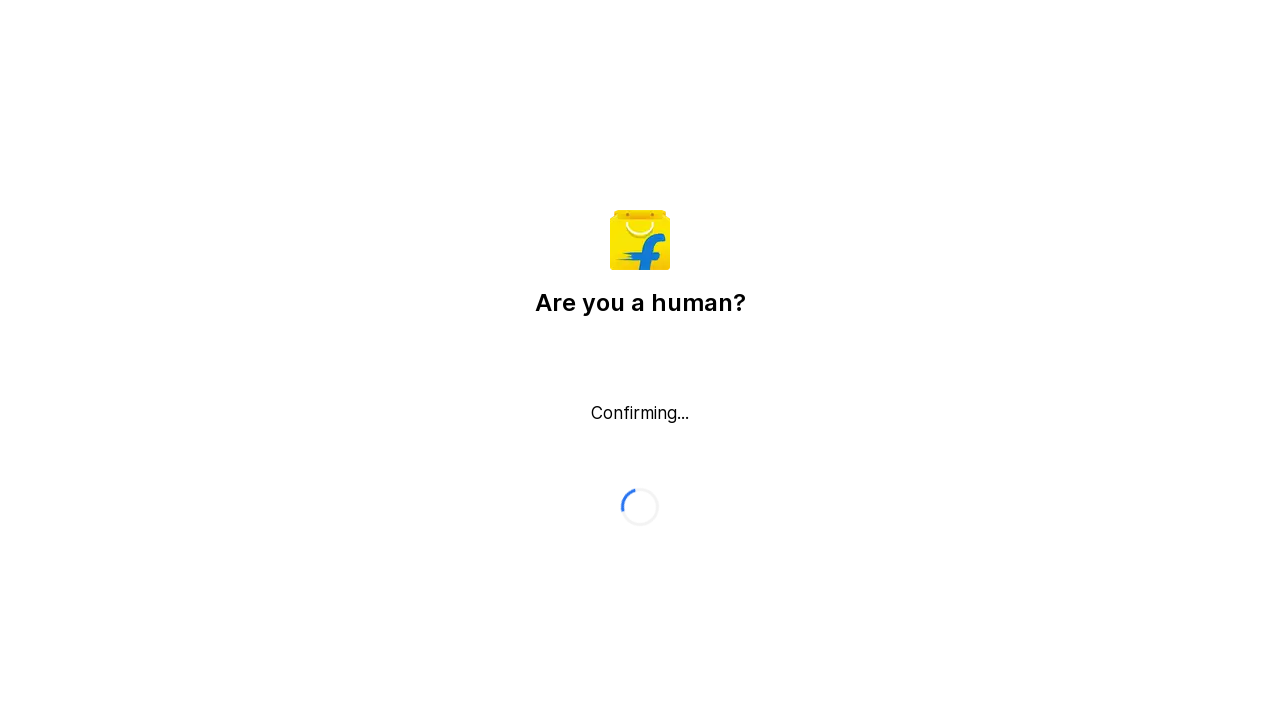